Tests browser tab switching by index - opens a new tab via button click, switches to it, and clicks an element on the new page

Starting URL: https://demoqa.com/browser-windows

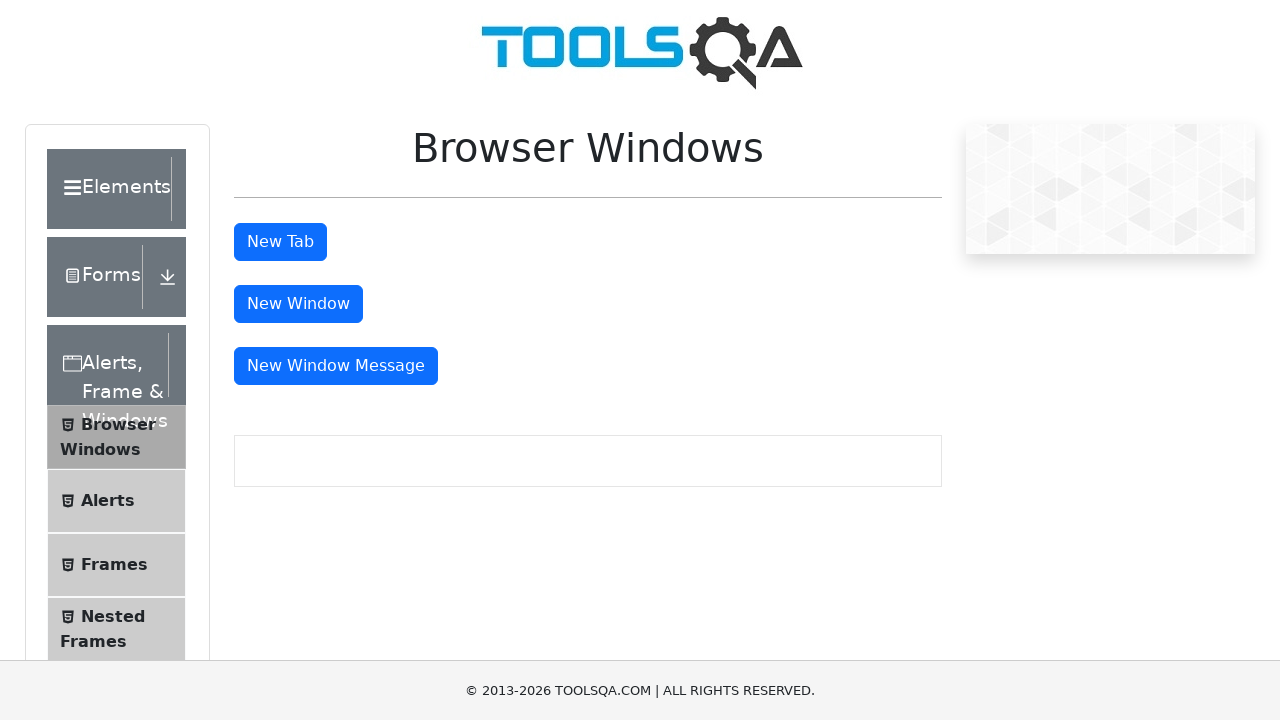

Clicked button to open a new tab at (280, 242) on button#tabButton
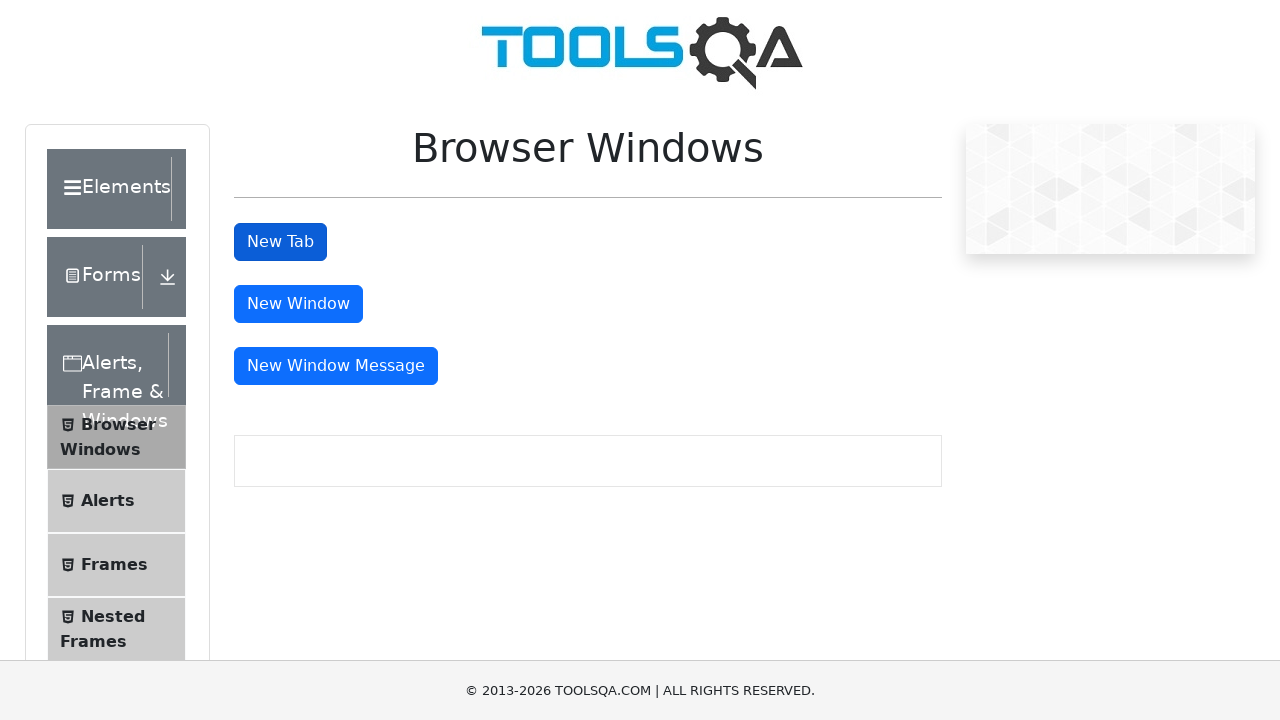

Captured the new tab/page object
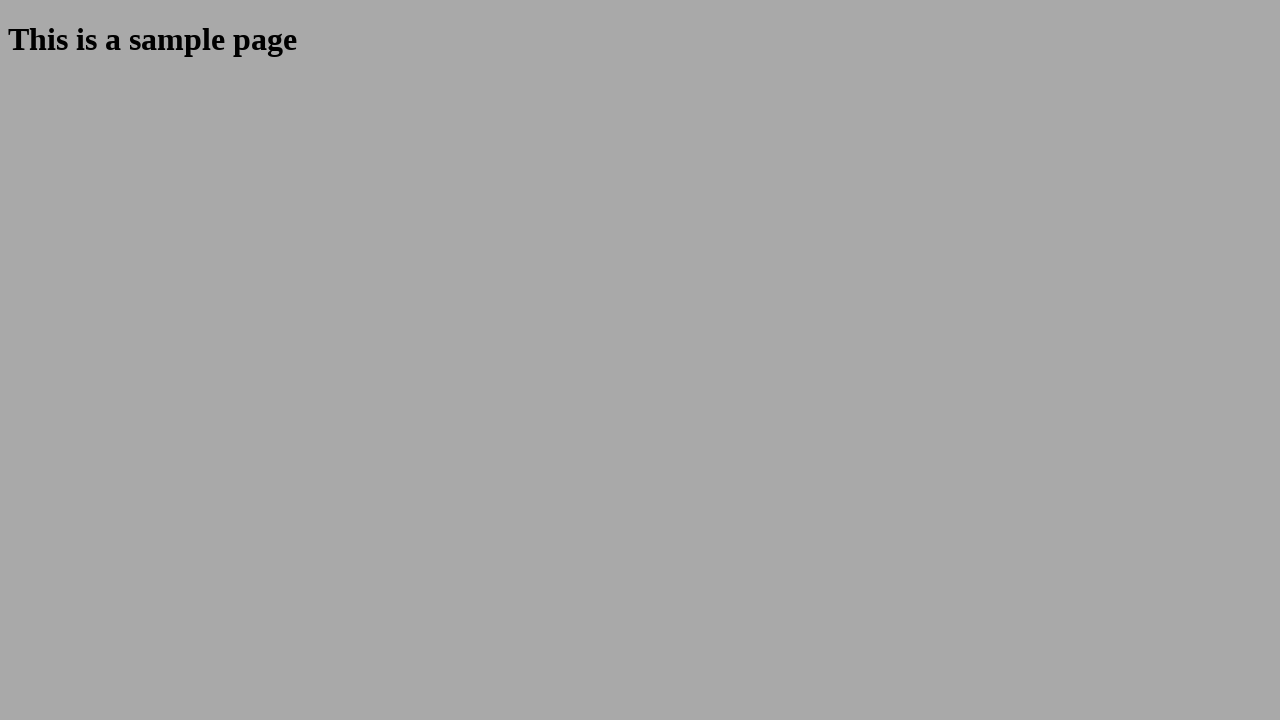

New page loaded successfully
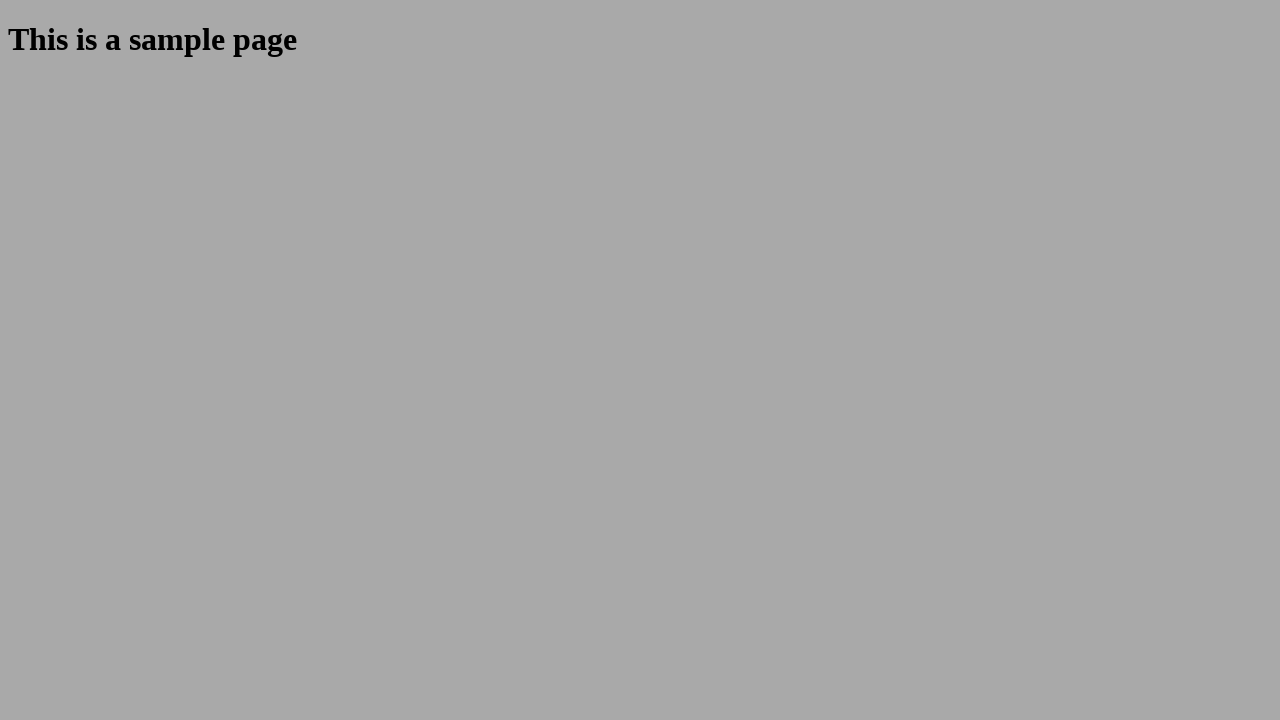

Clicked the h1#sampleHeading element in the new tab at (640, 40) on h1#sampleHeading
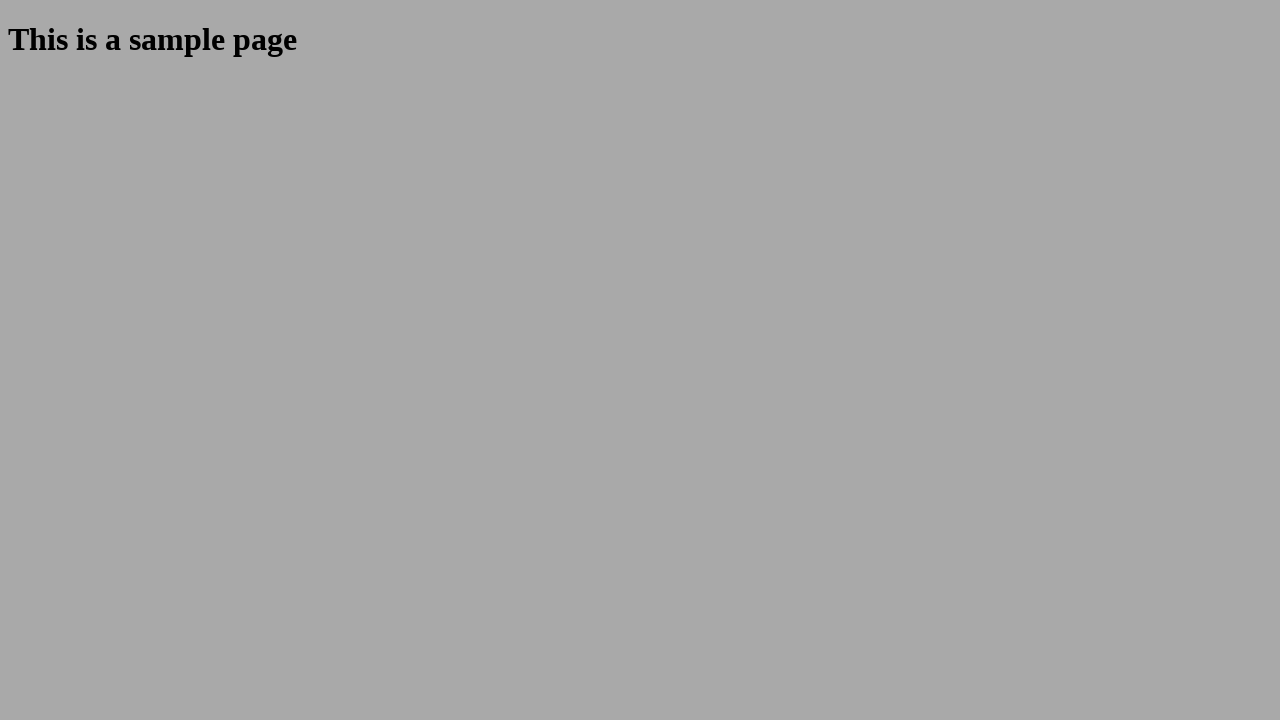

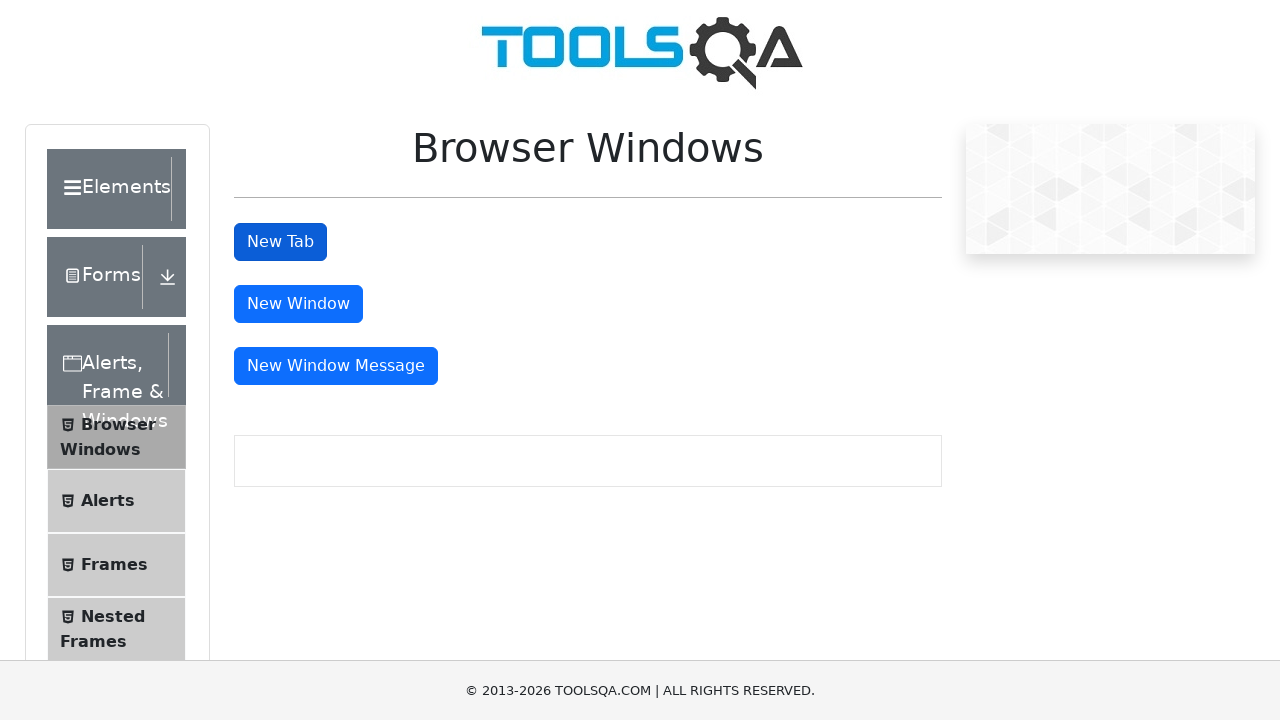